Tests drag and drop functionality within an iframe on the jQuery UI demo page by dragging an element to a new position

Starting URL: http://jqueryui.com/droppable/

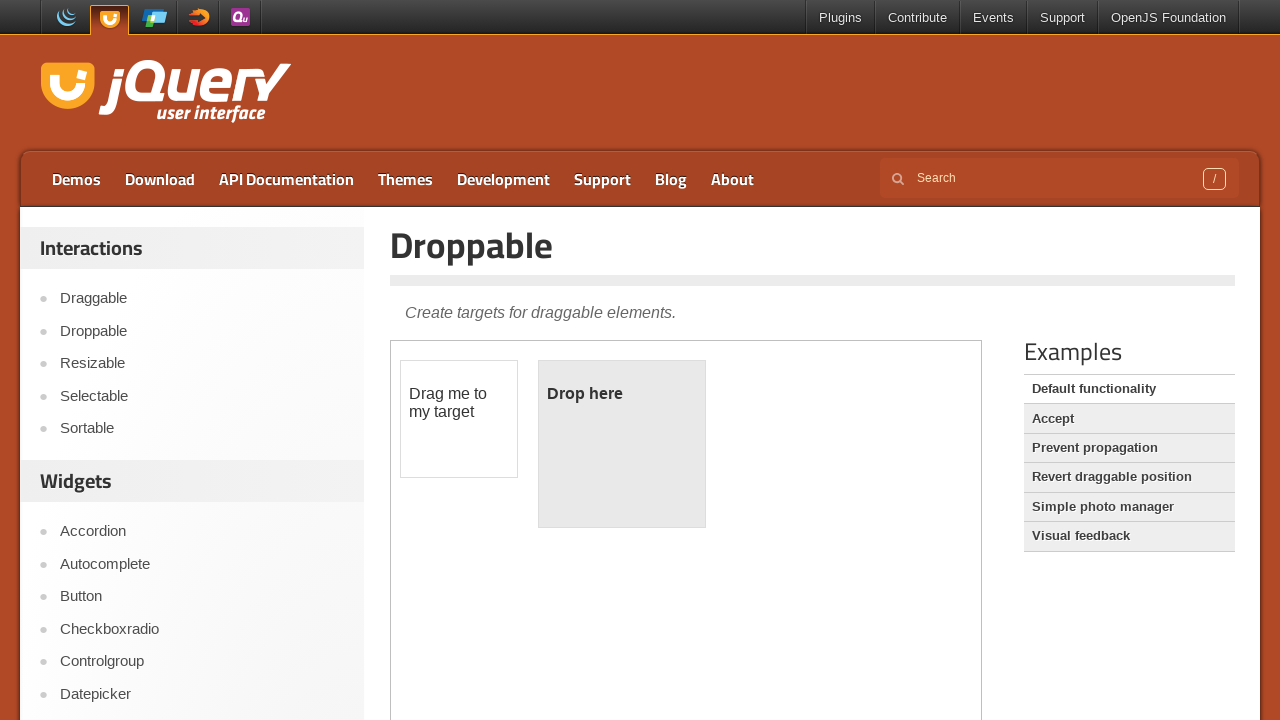

Navigated to jQuery UI droppable demo page
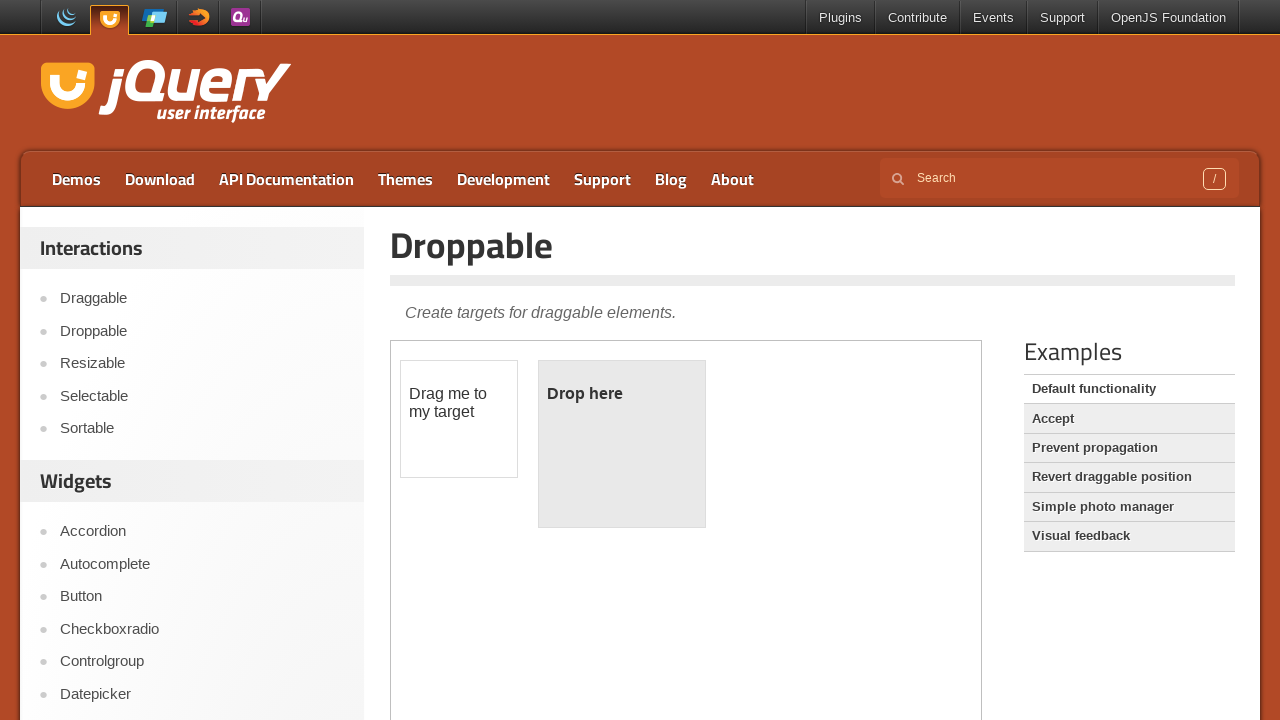

Located iframe containing drag and drop demo
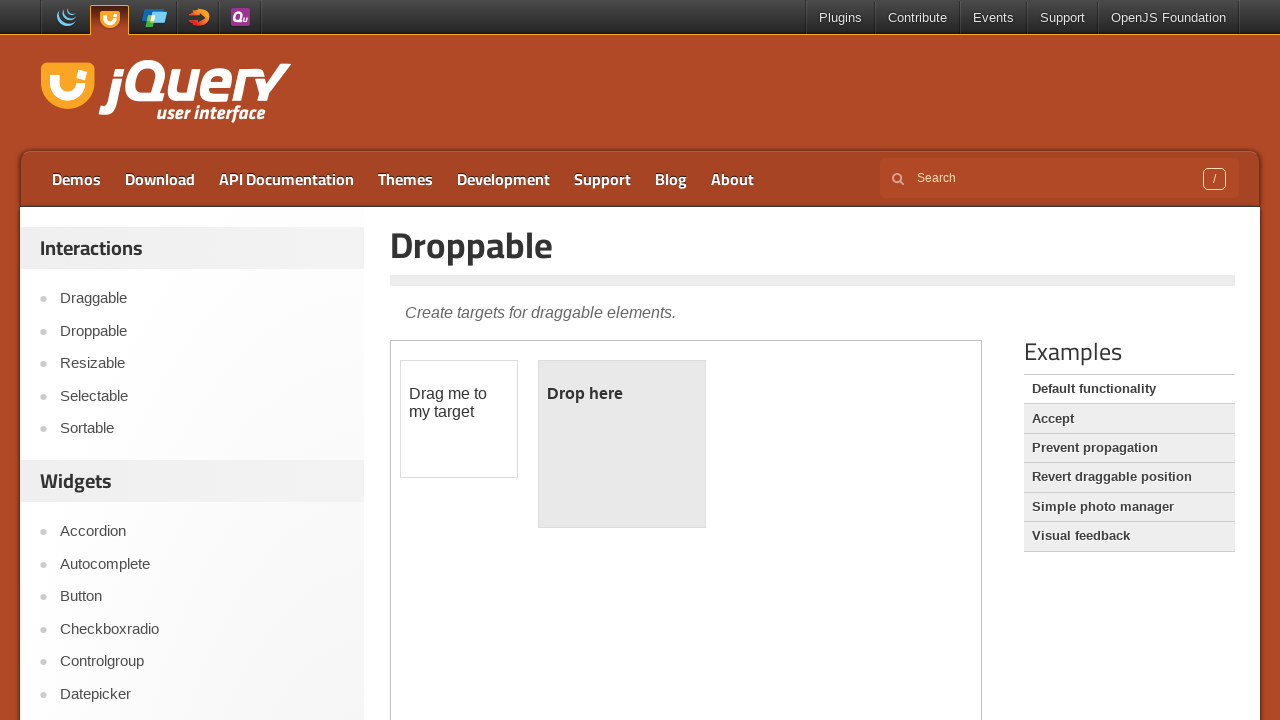

Located draggable element within iframe
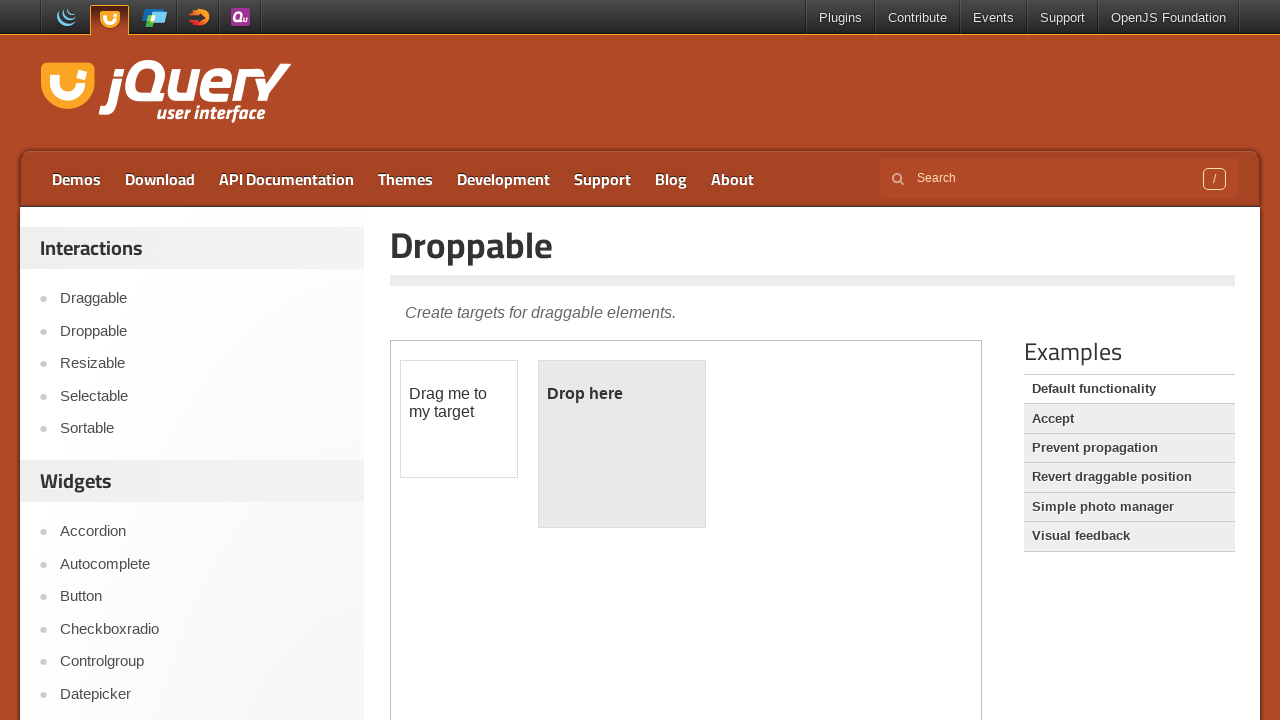

Dragged element to new position (100px right, 20px down) at (501, 381)
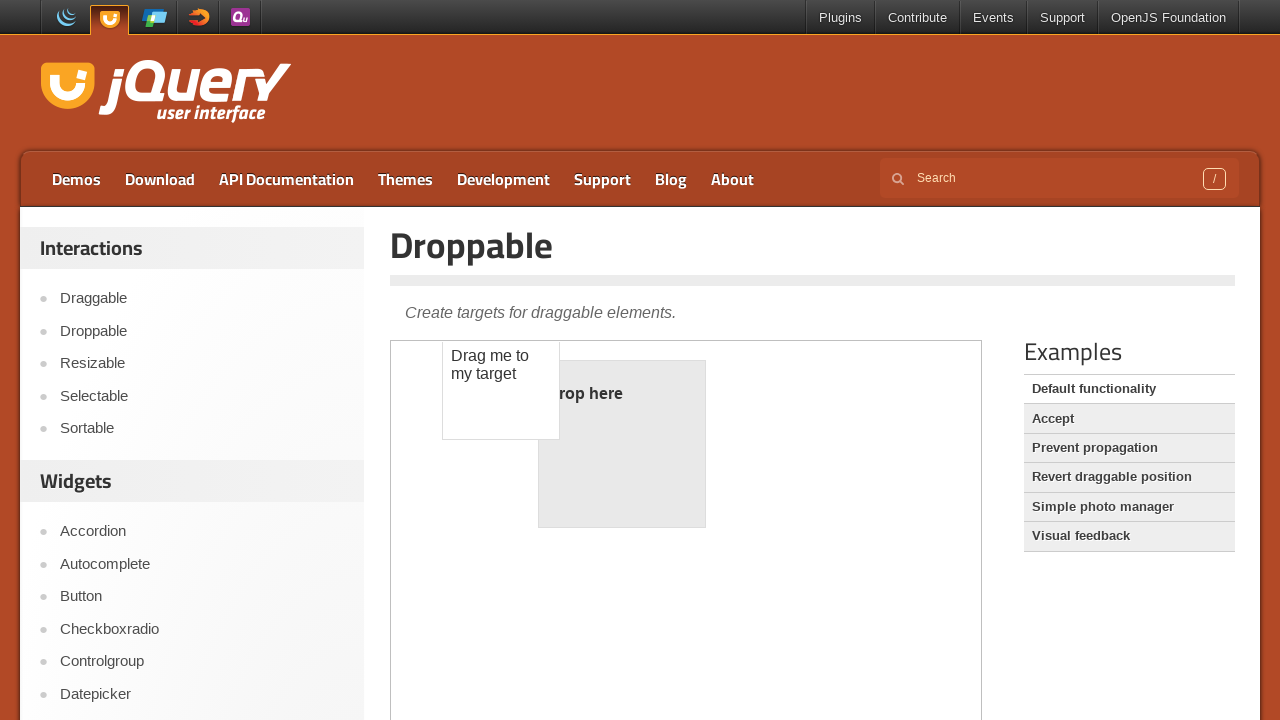

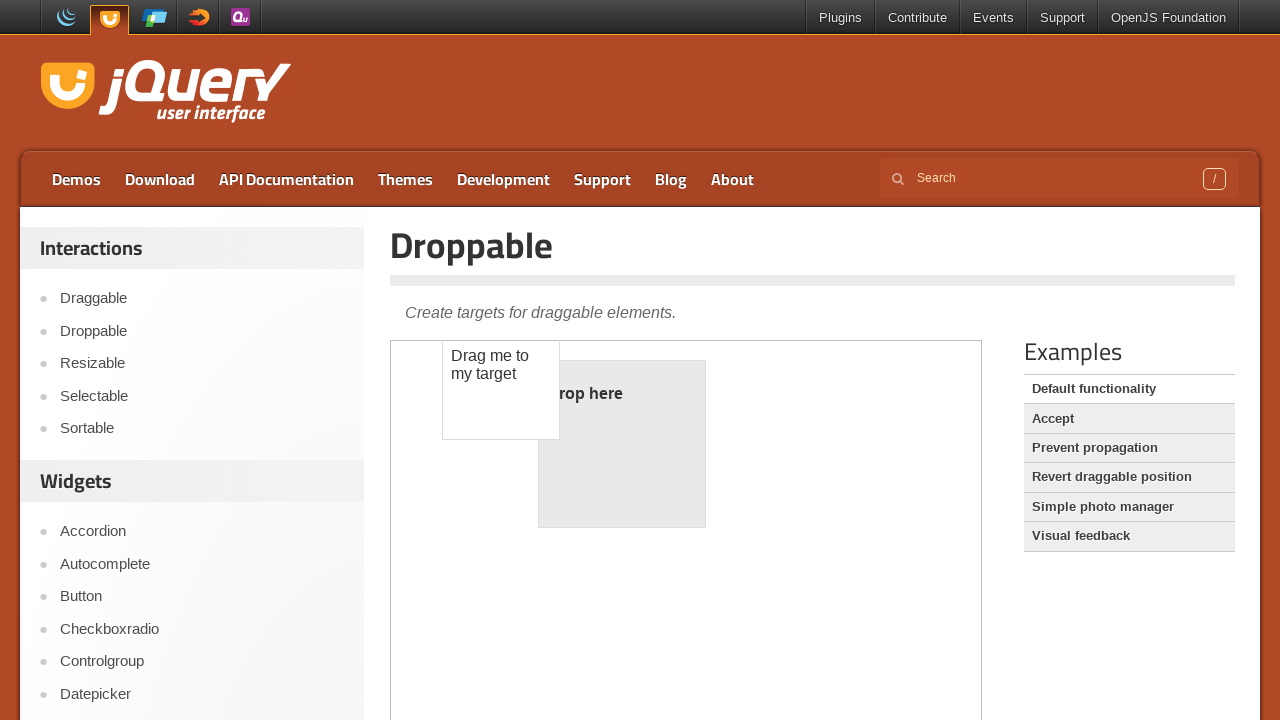